Tests sorting the Due column in ascending order by clicking the column header and verifying the values are sorted correctly using CSS nth-child selectors.

Starting URL: http://the-internet.herokuapp.com/tables

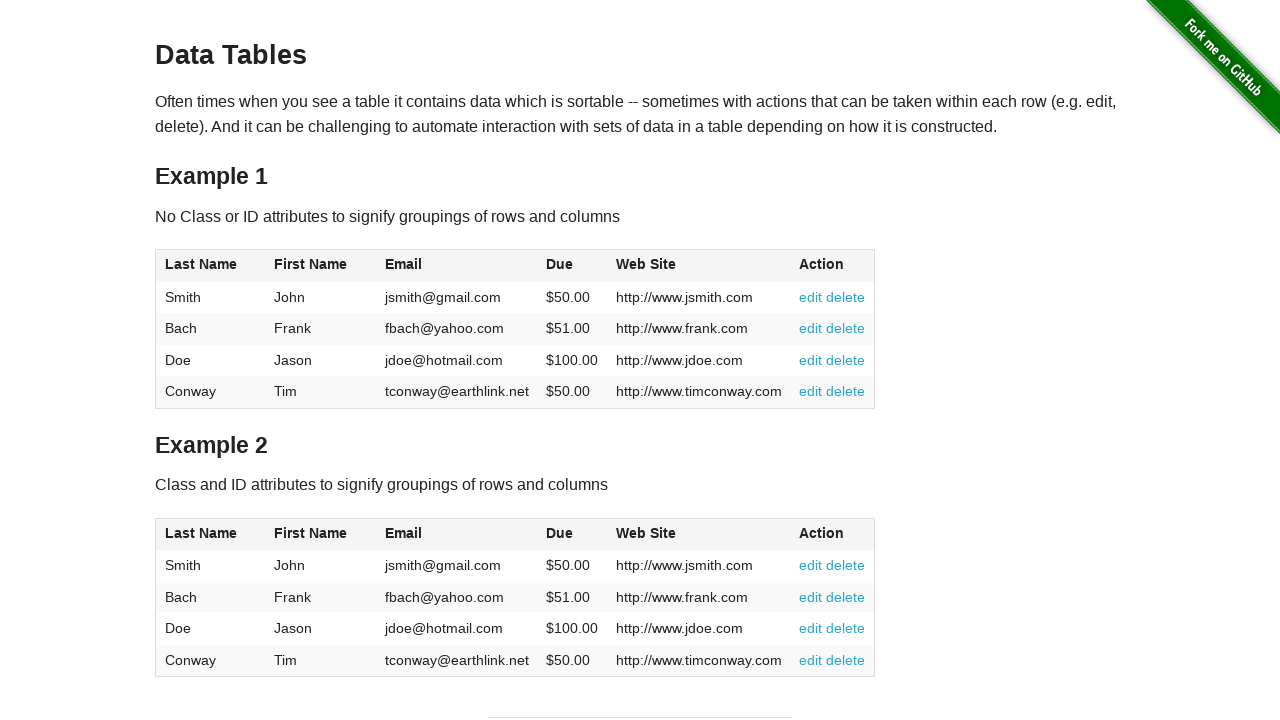

Clicked the Due column header (4th column) to sort ascending at (572, 266) on #table1 thead tr th:nth-child(4)
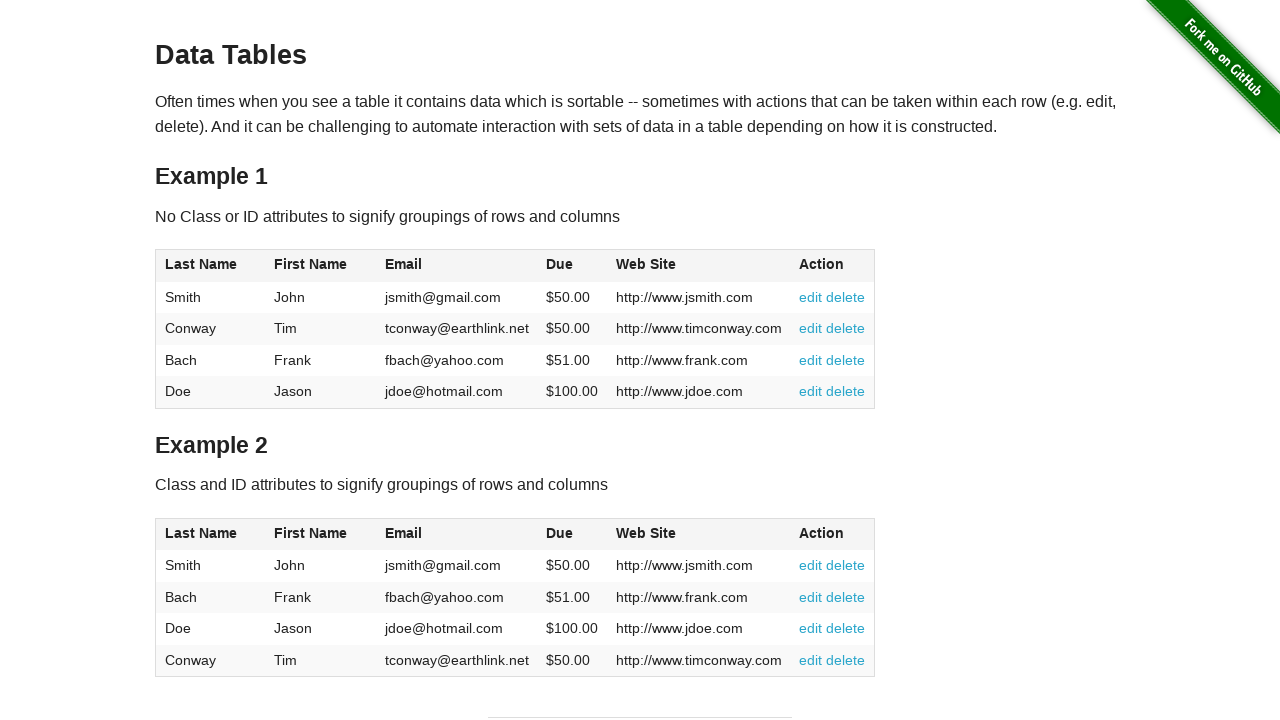

Waited for Due column values to be present in table body
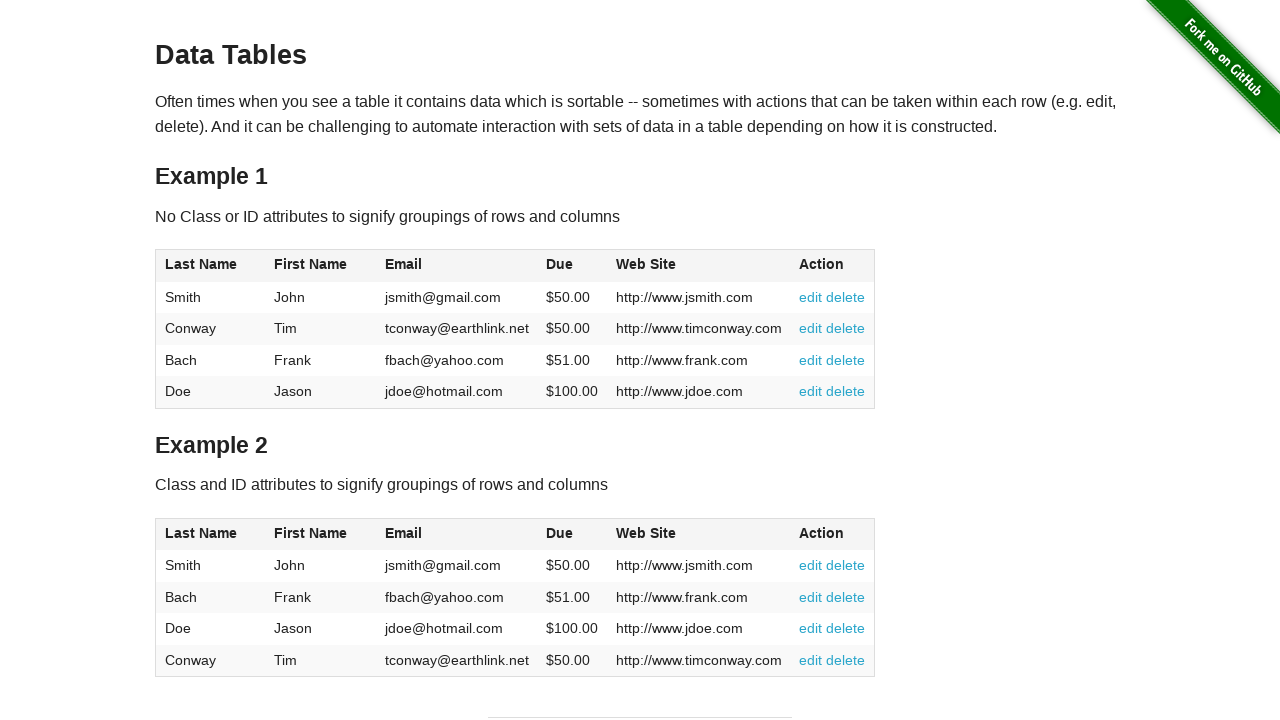

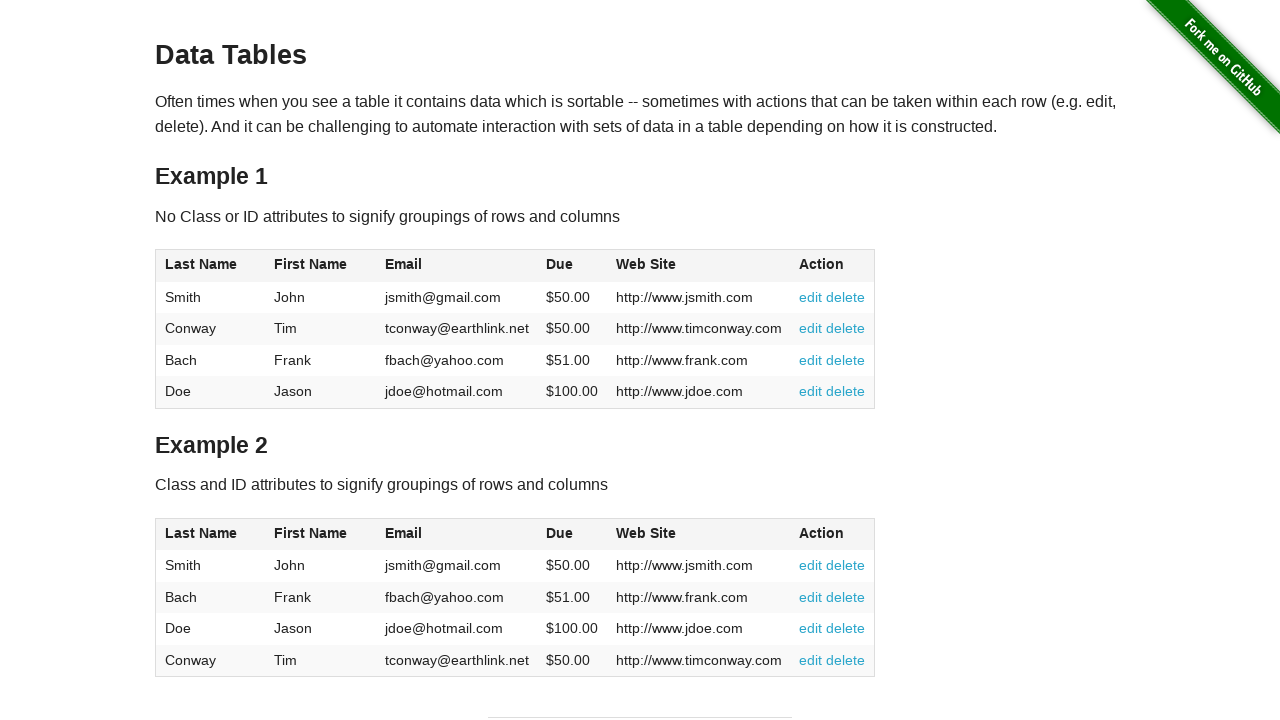